Navigates to the Netology website and clicks on the "Каталог курсов" (Course Catalog) link

Starting URL: https://netology.ru

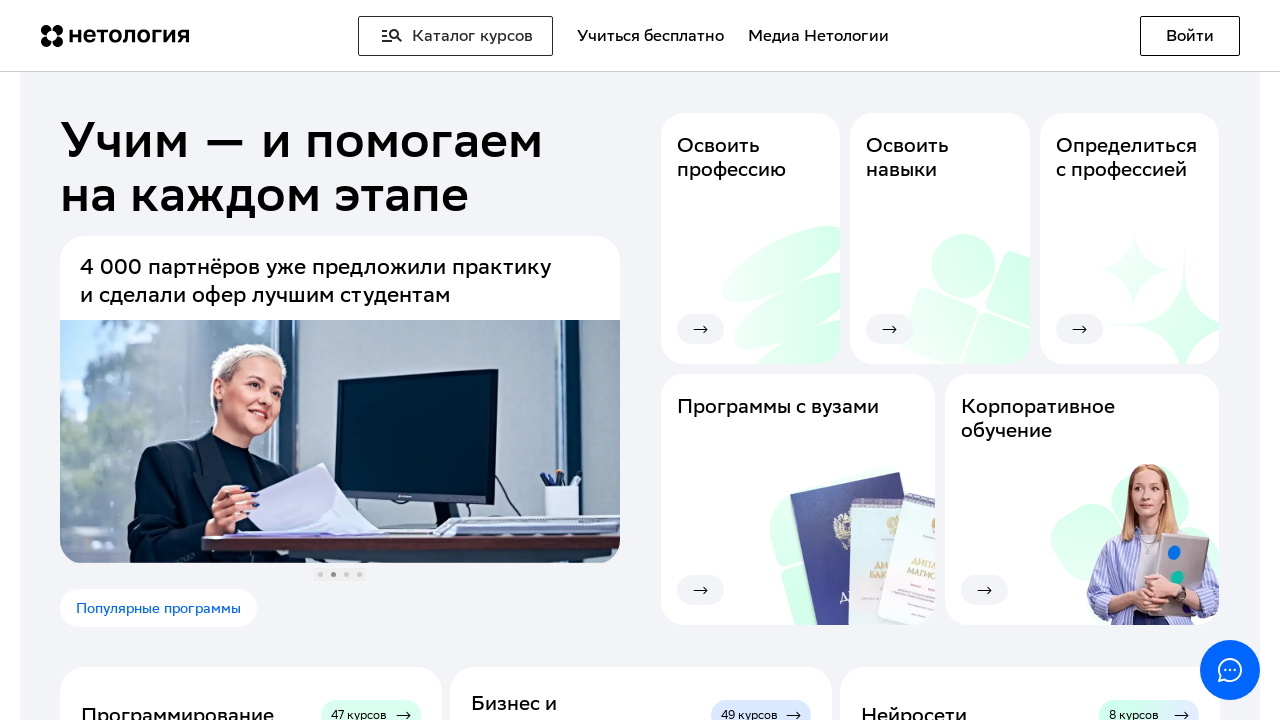

Navigated to https://netology.ru
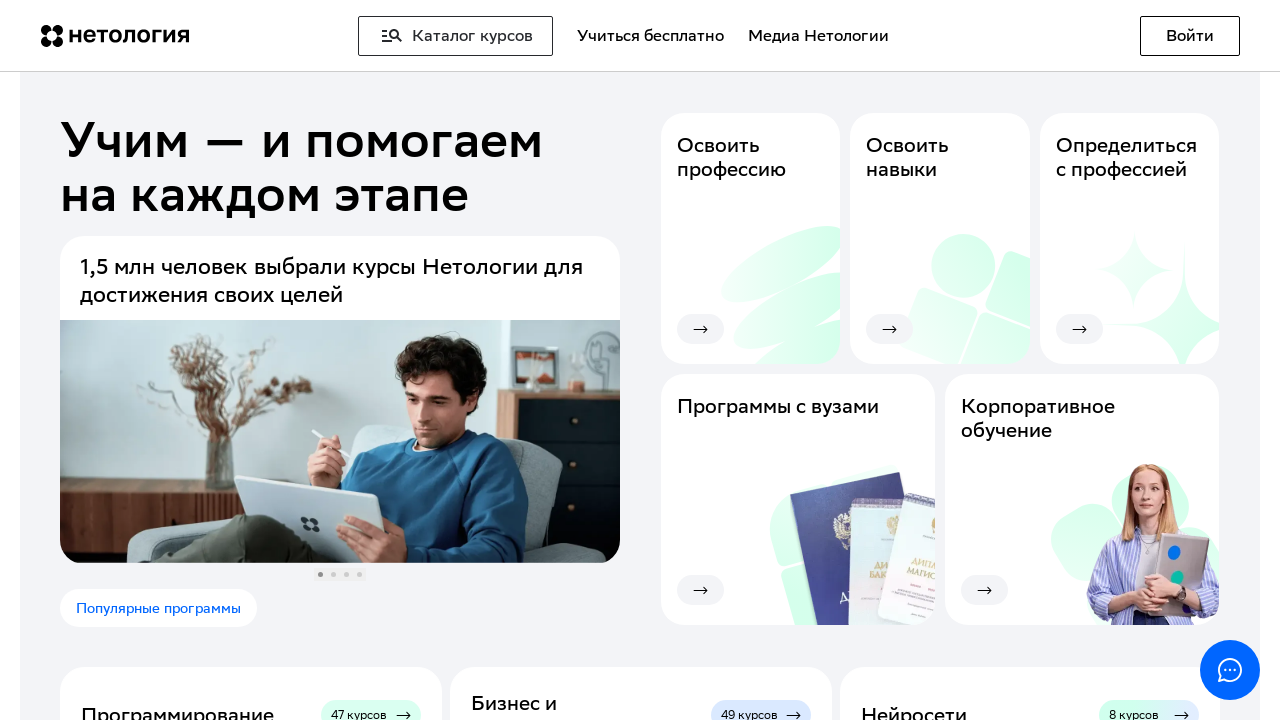

Clicked on 'Каталог курсов' (Course Catalog) link at (456, 36) on text=Каталог курсов
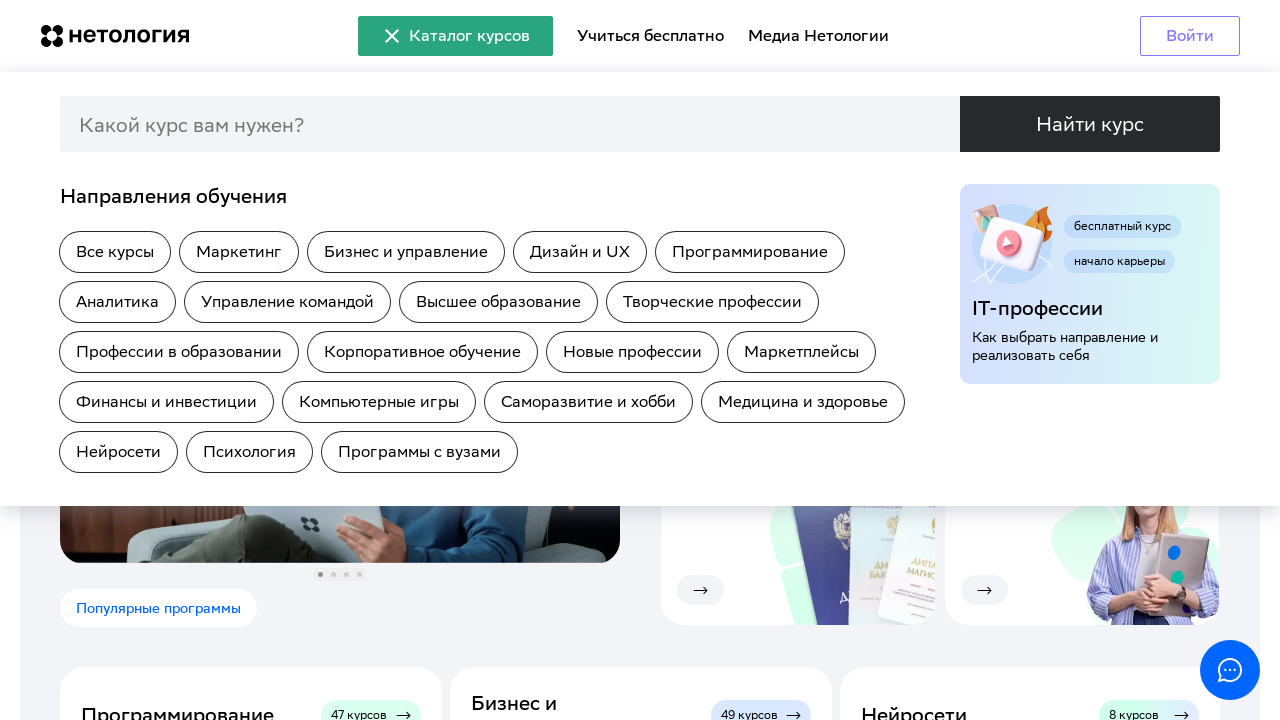

Page loaded and DOM content ready
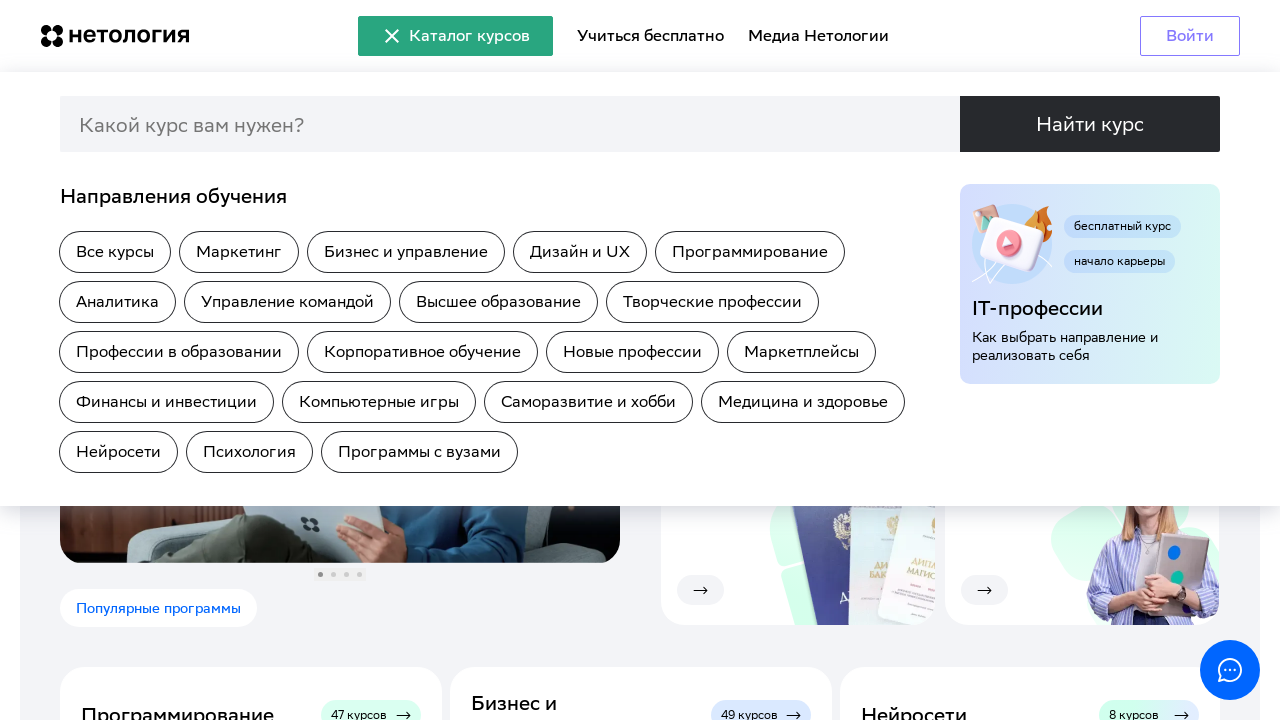

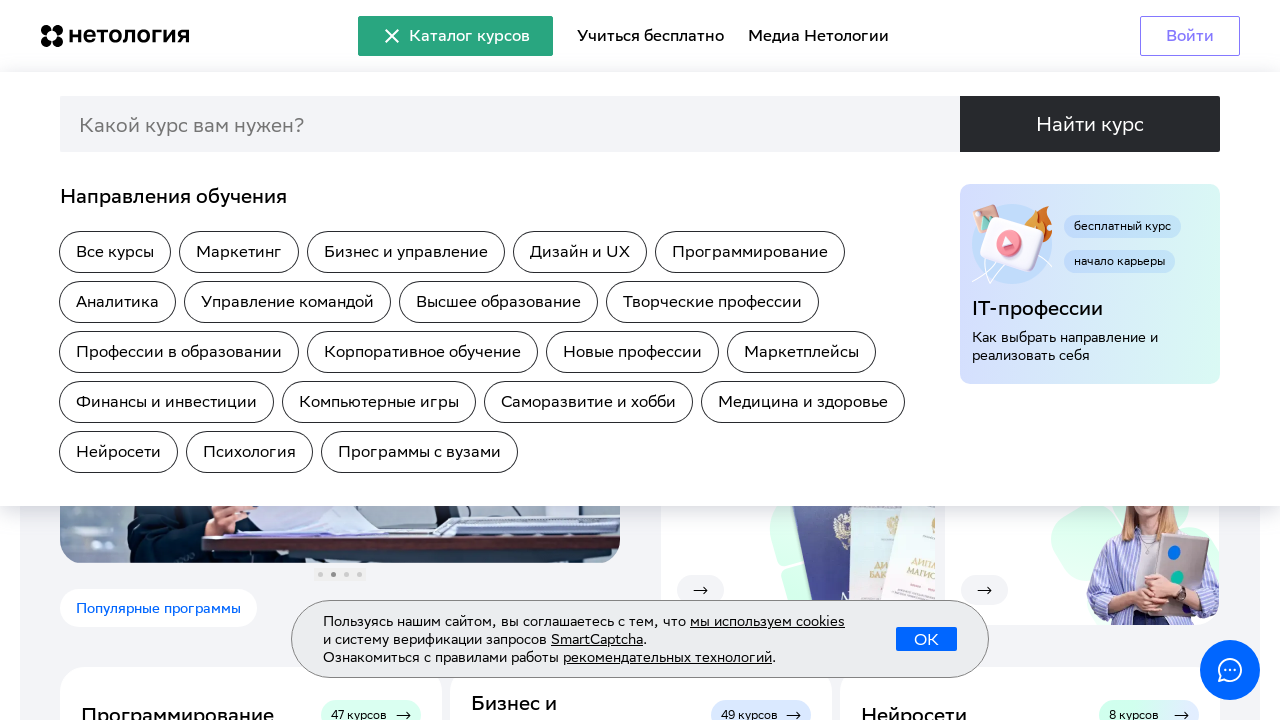